Tests navigation by clicking on A/B Testing link and then navigating back to verify page titles

Starting URL: https://practice.cydeo.com

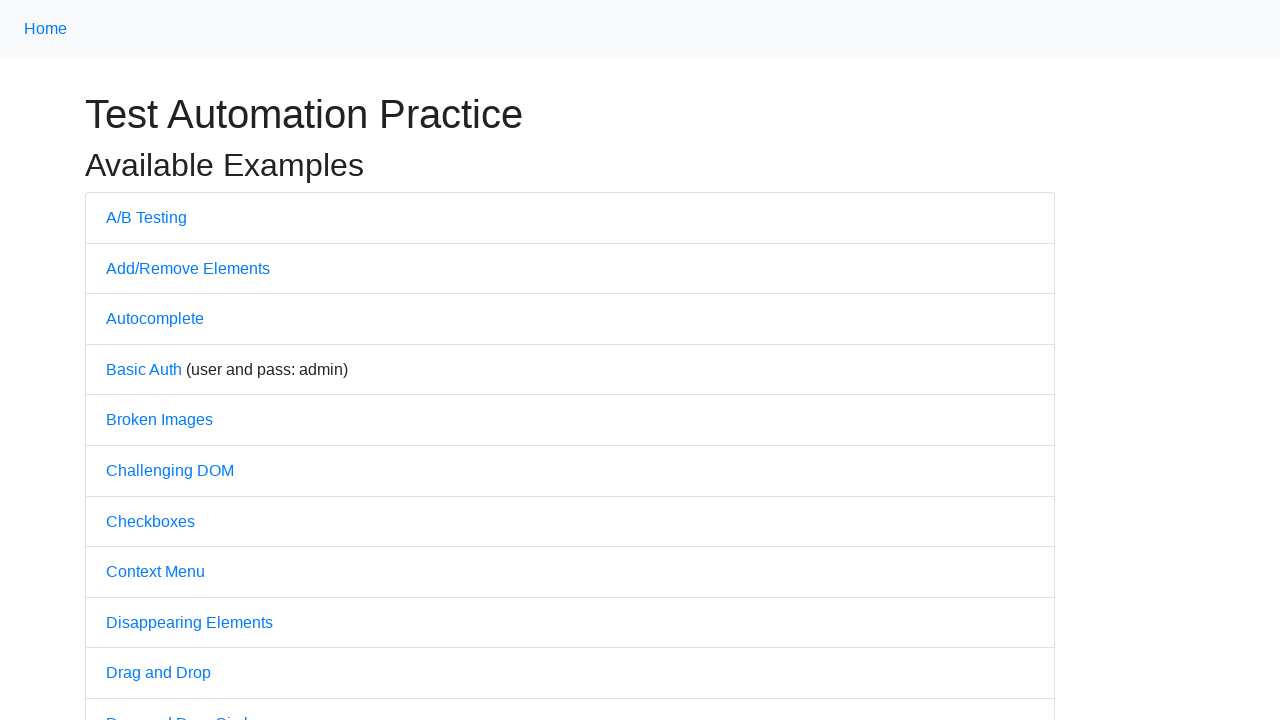

Clicked on A/B Testing link at (146, 217) on text=A/B Testing
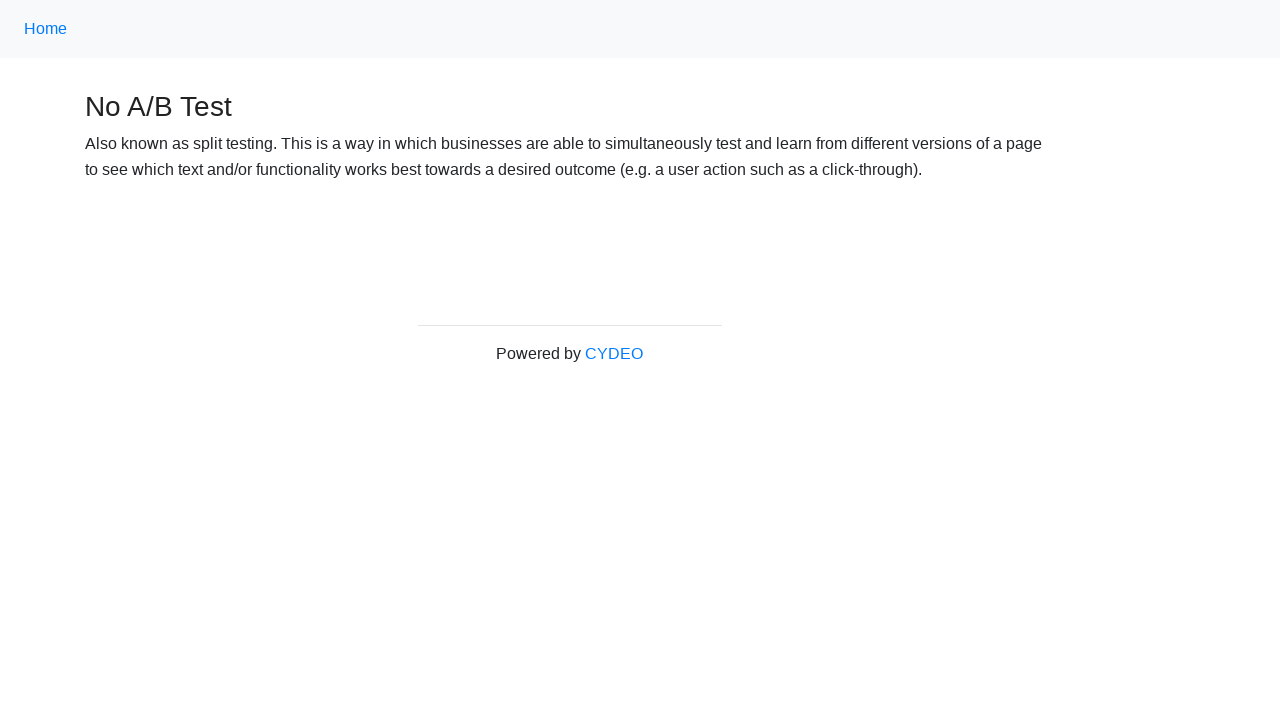

A/B Testing page loaded successfully
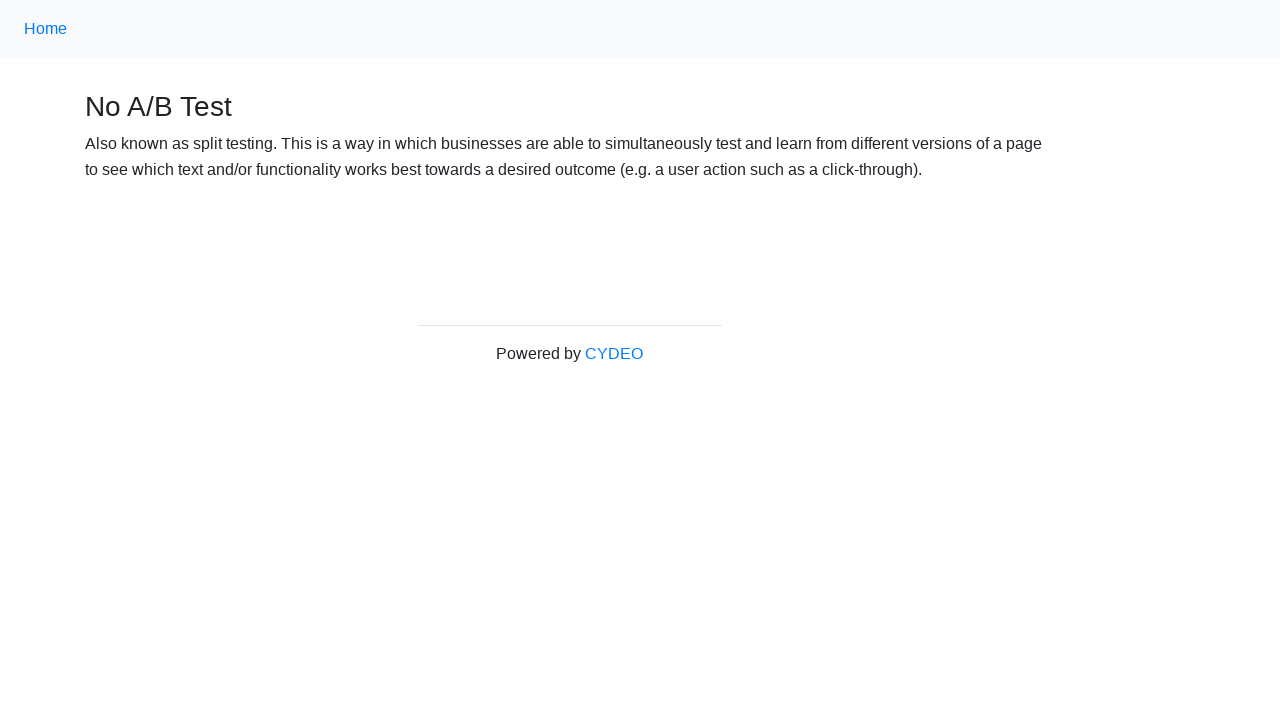

Navigated back to home page
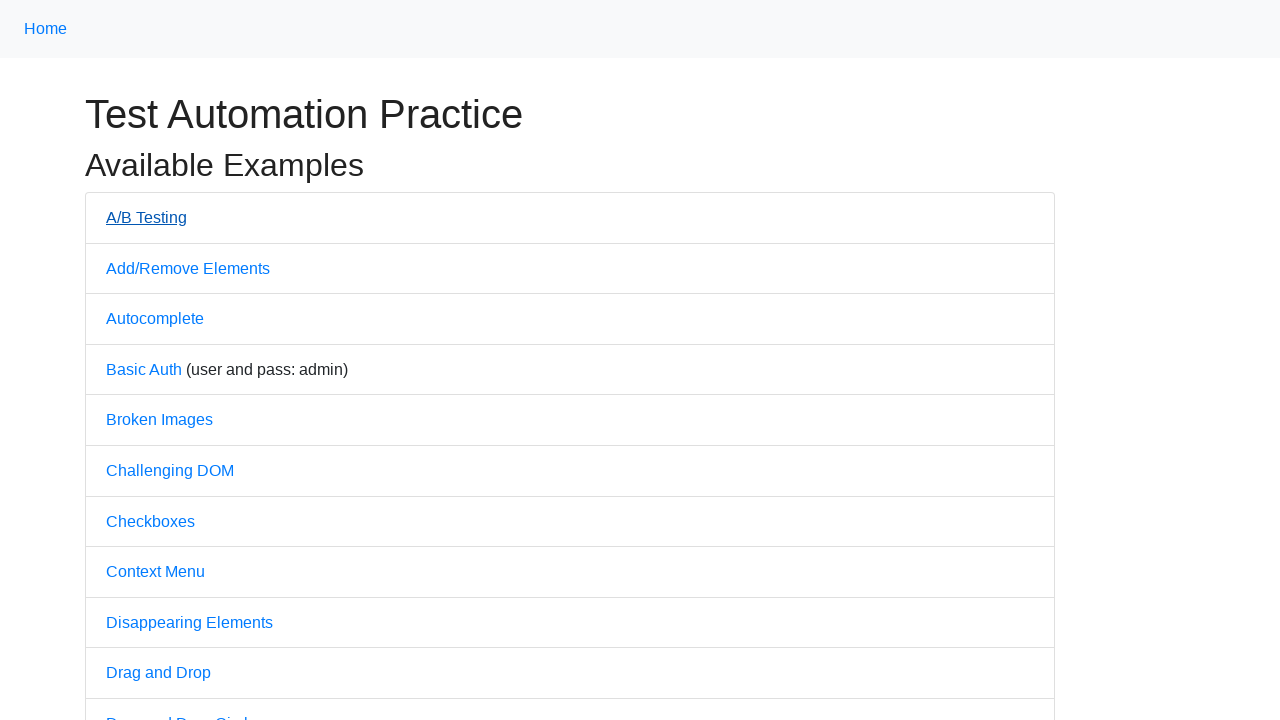

Home page loaded successfully after navigation back
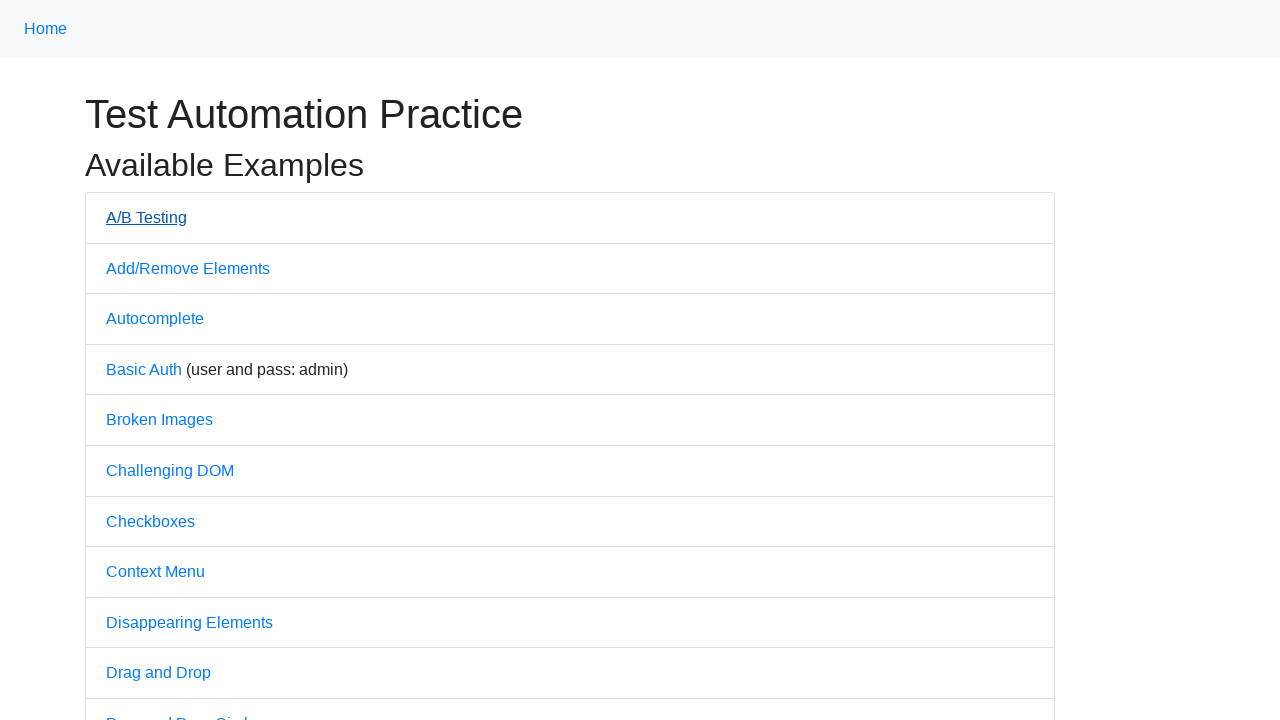

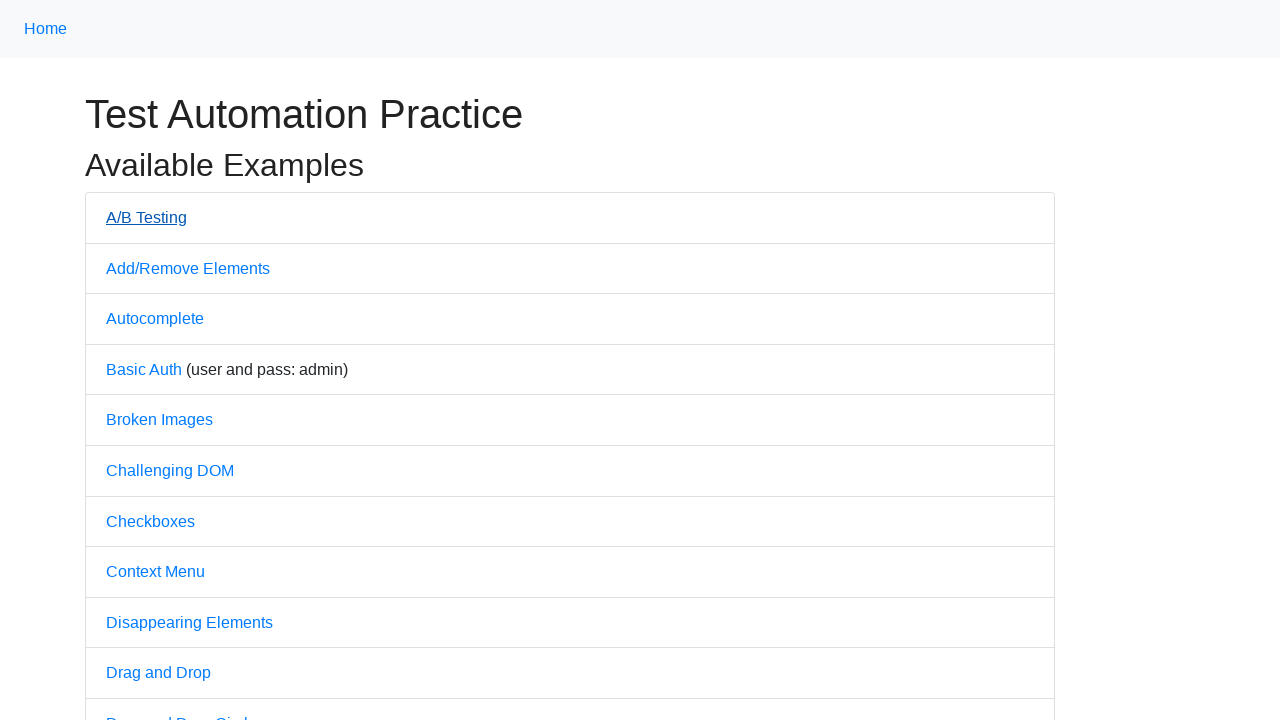